Tests navigation to the QA page by clicking on the QA button in the header and verifying the URL changes to contain /qa

Starting URL: https://www.shaberi.com/tw

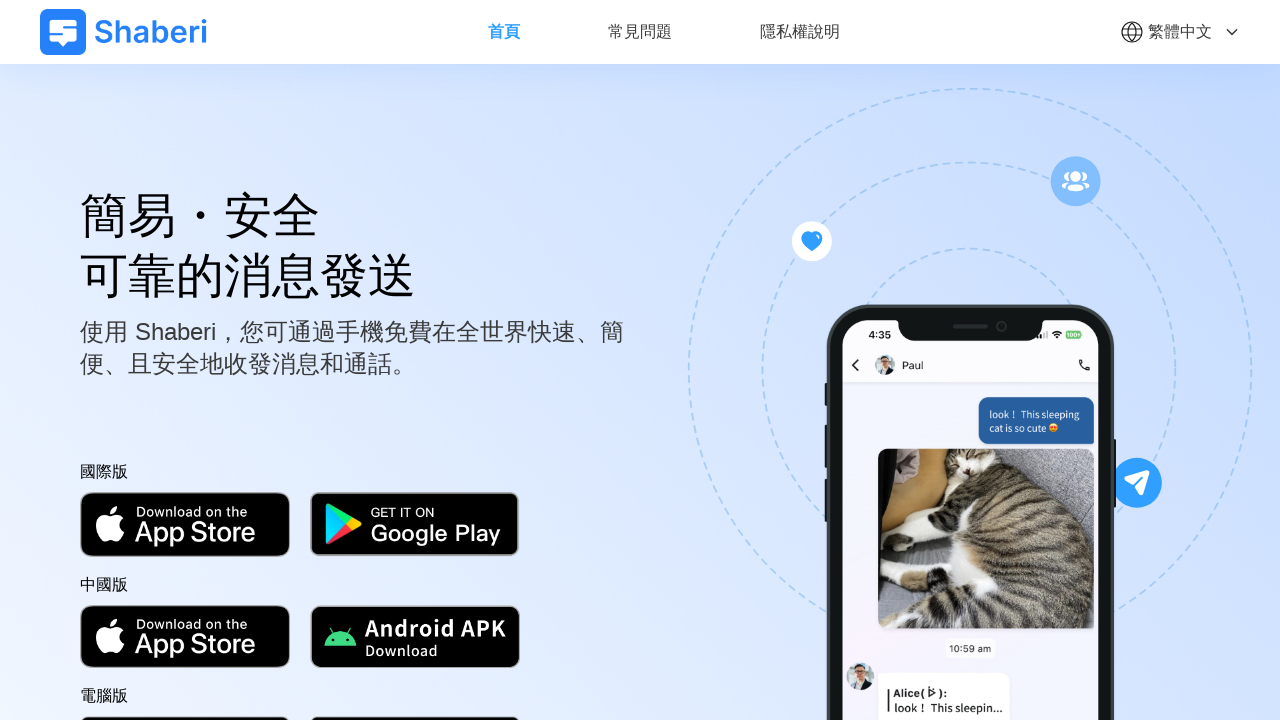

Clicked QA button in the header at (640, 34) on xpath=//*[@id="__layout"]/div/header/div[1]/ul/li[2]/a
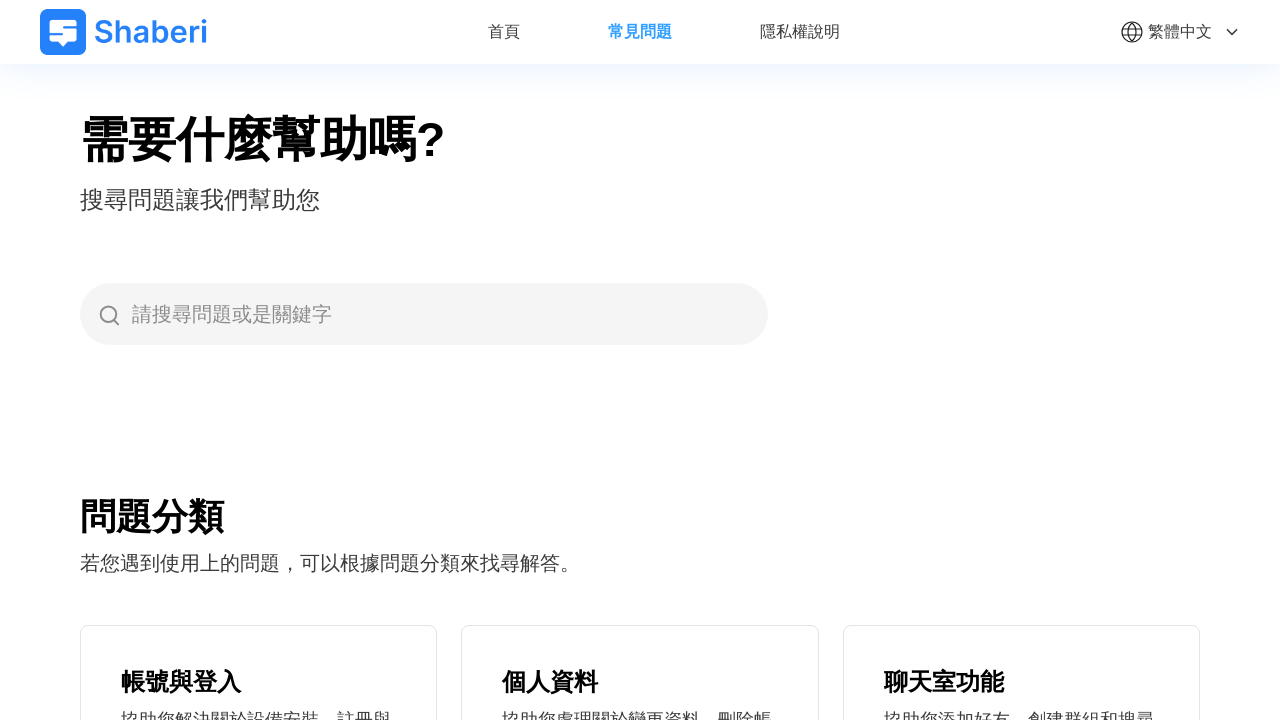

URL changed to contain /qa
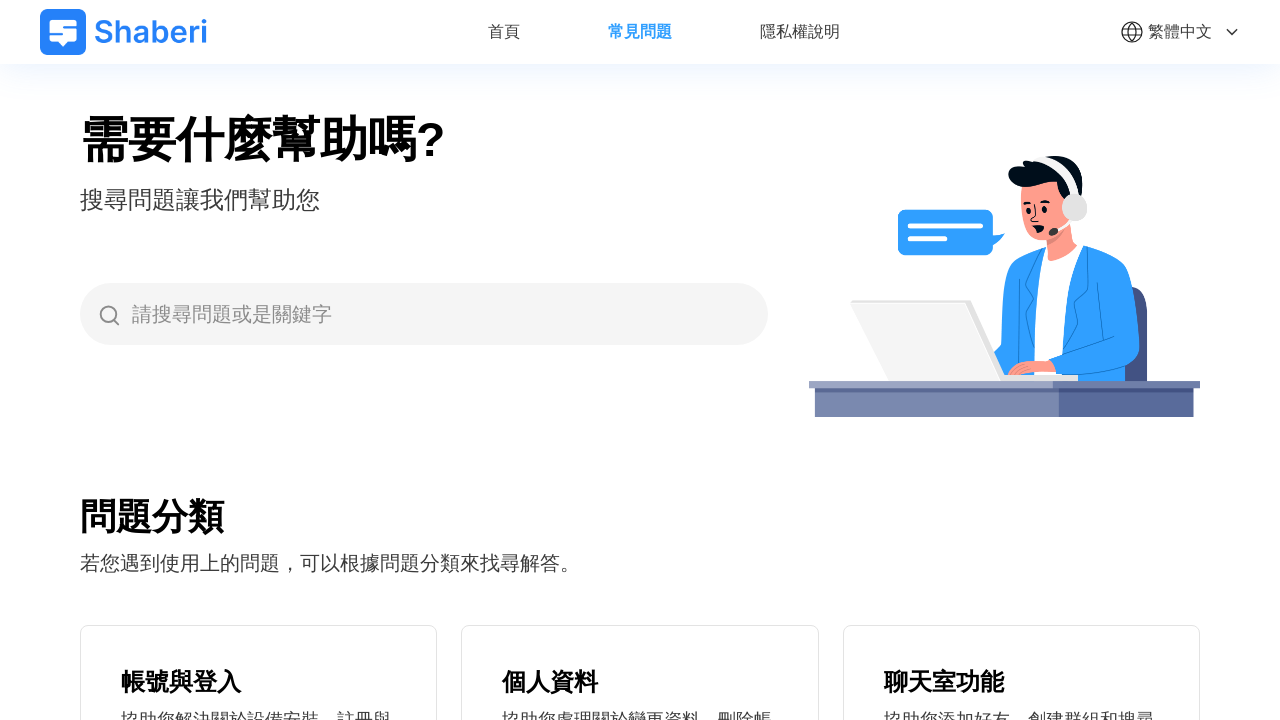

Verified that current URL contains /qa
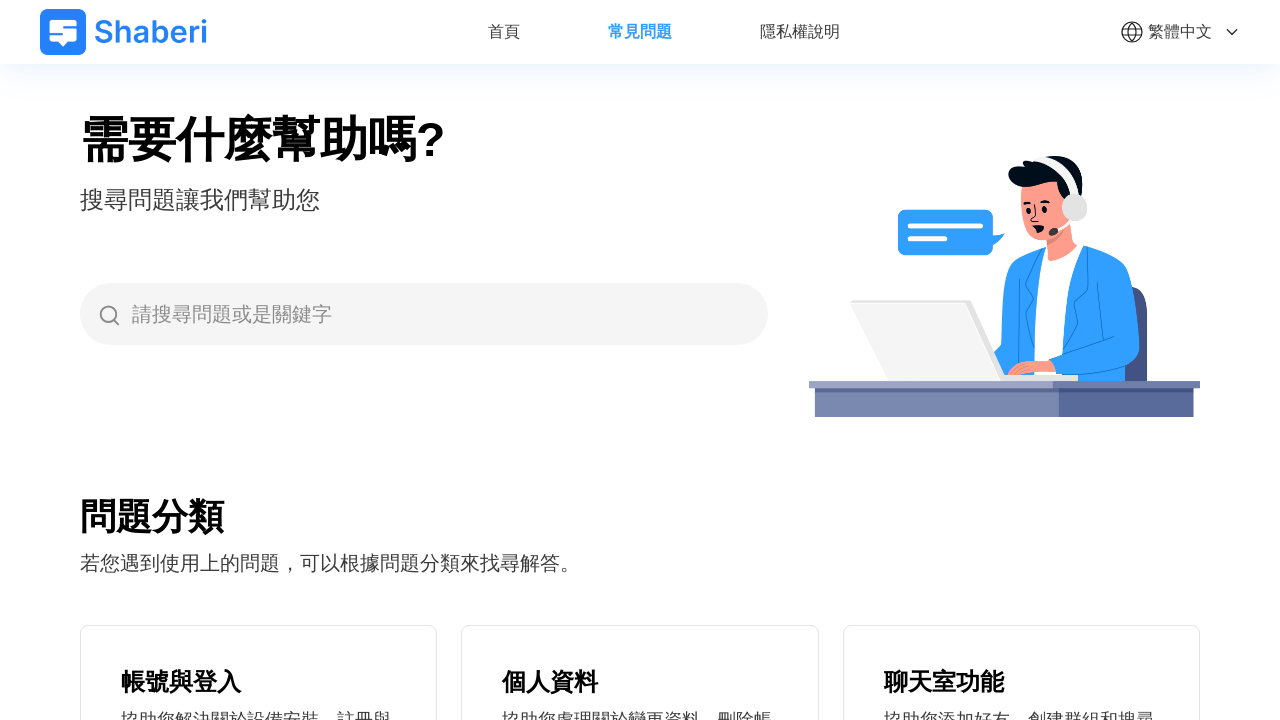

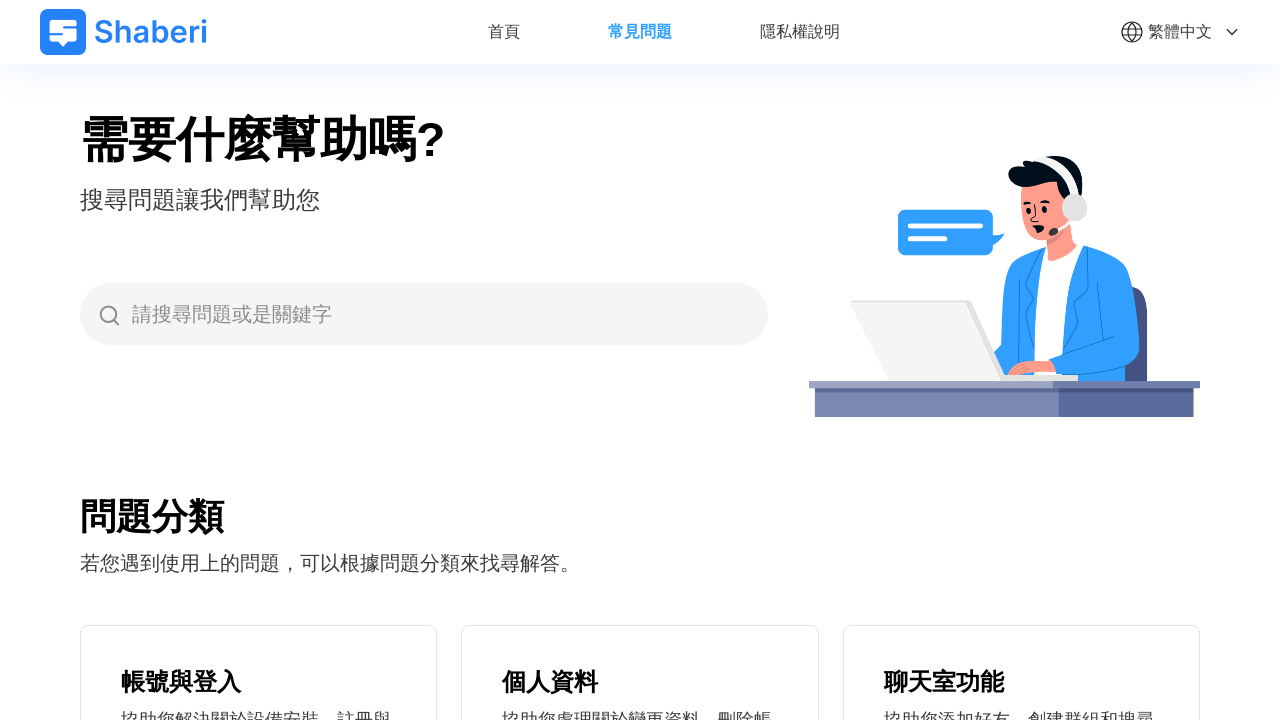